Tests JavaScript alert handling by clicking a button that triggers an alert and then dismissing it

Starting URL: http://the-internet.herokuapp.com/javascript_alerts

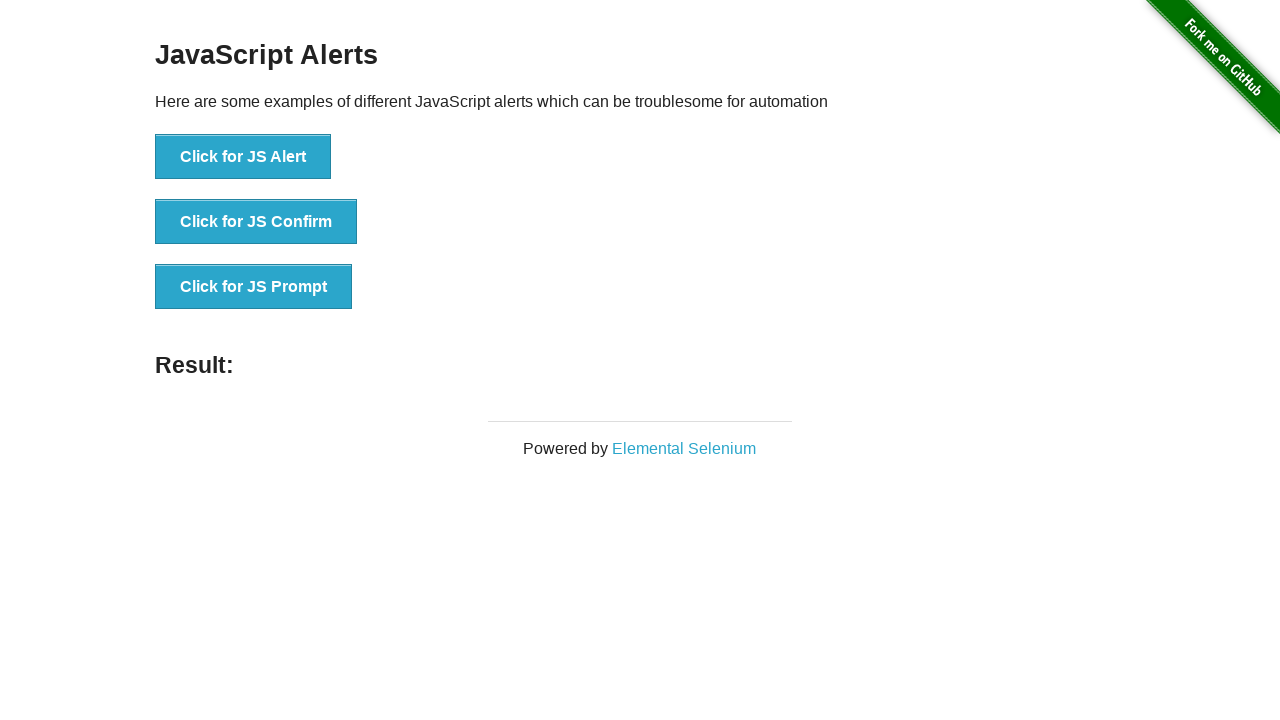

Clicked button to trigger JavaScript alert at (243, 157) on #content li:nth-child(1) > button
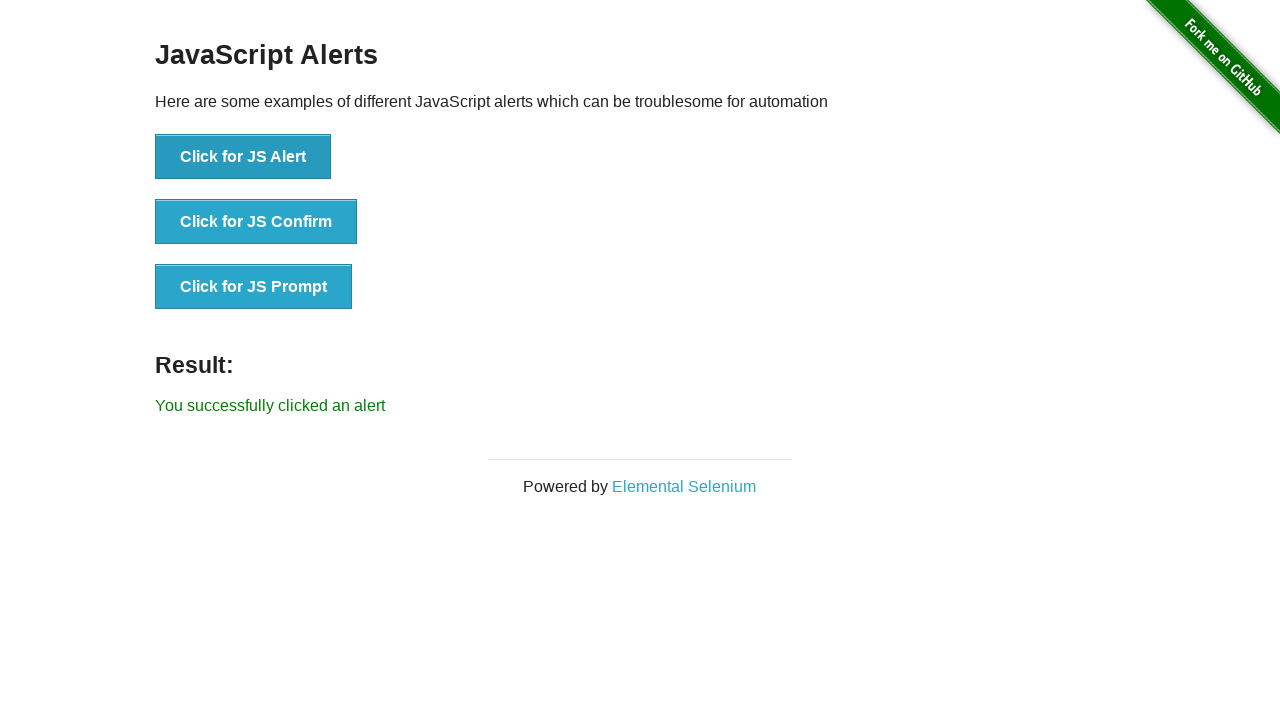

Set up dialog handler to dismiss alerts
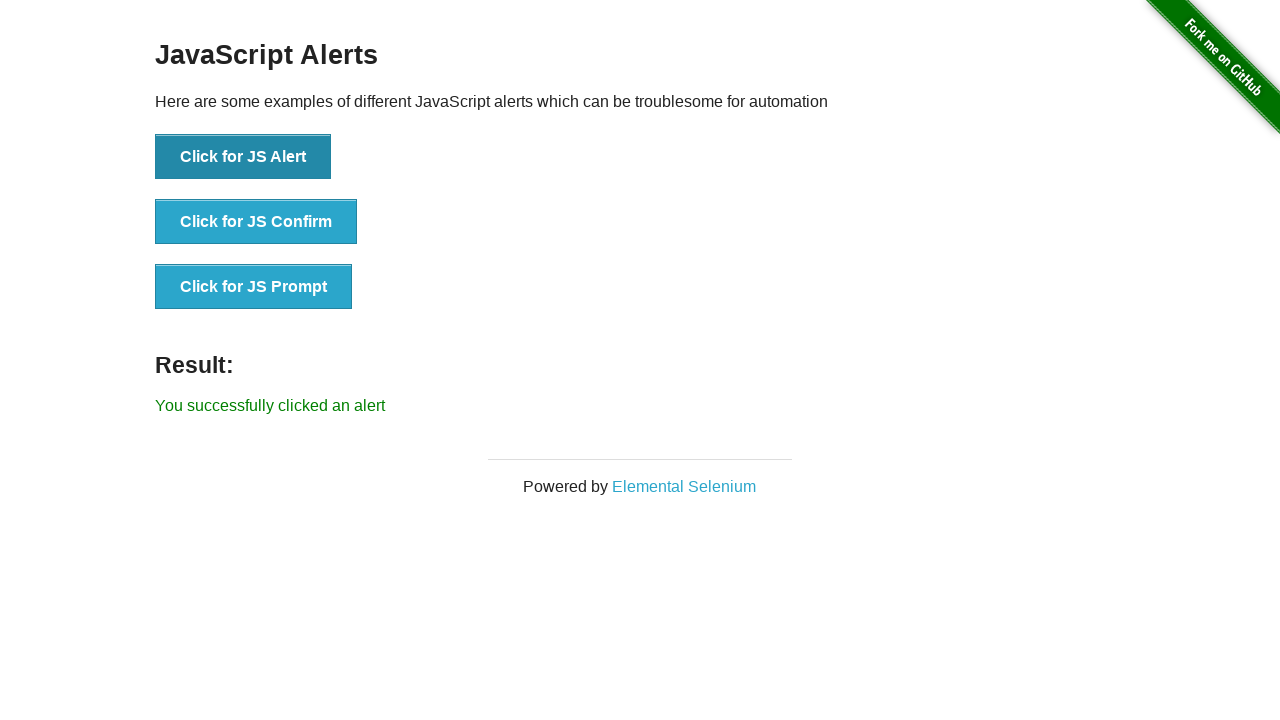

Waited for alert dialog to be handled and dismissed
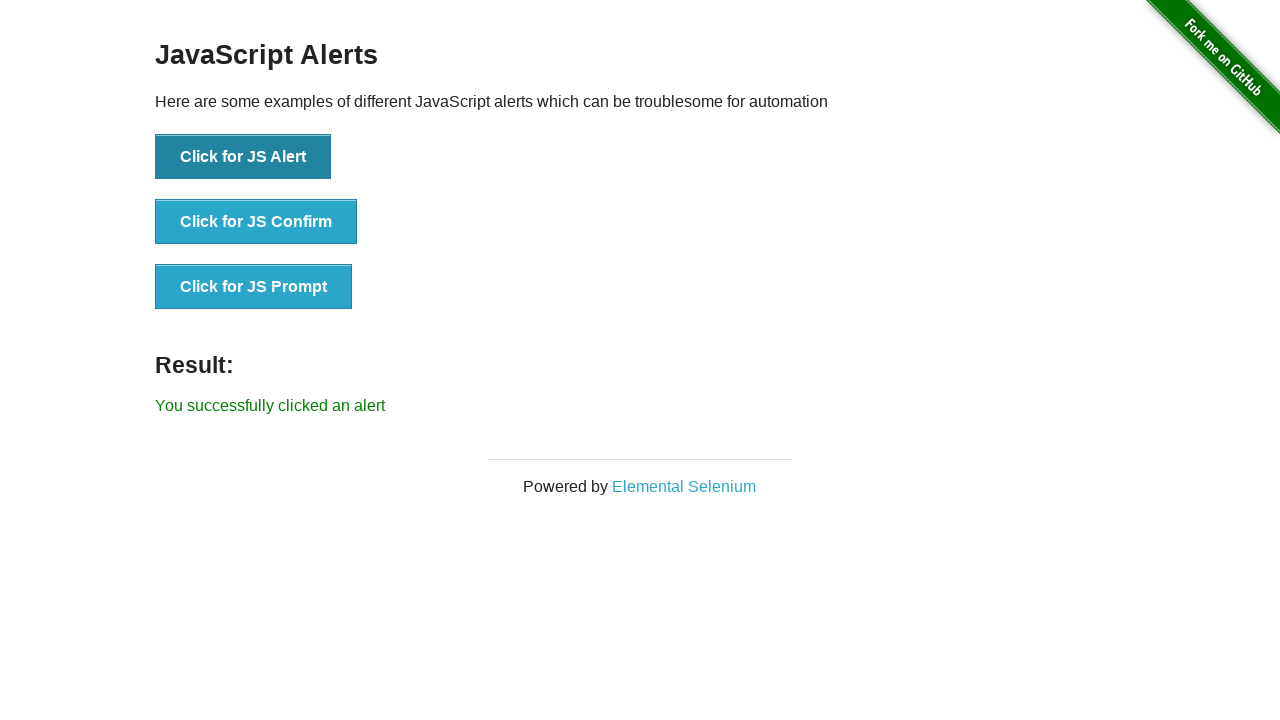

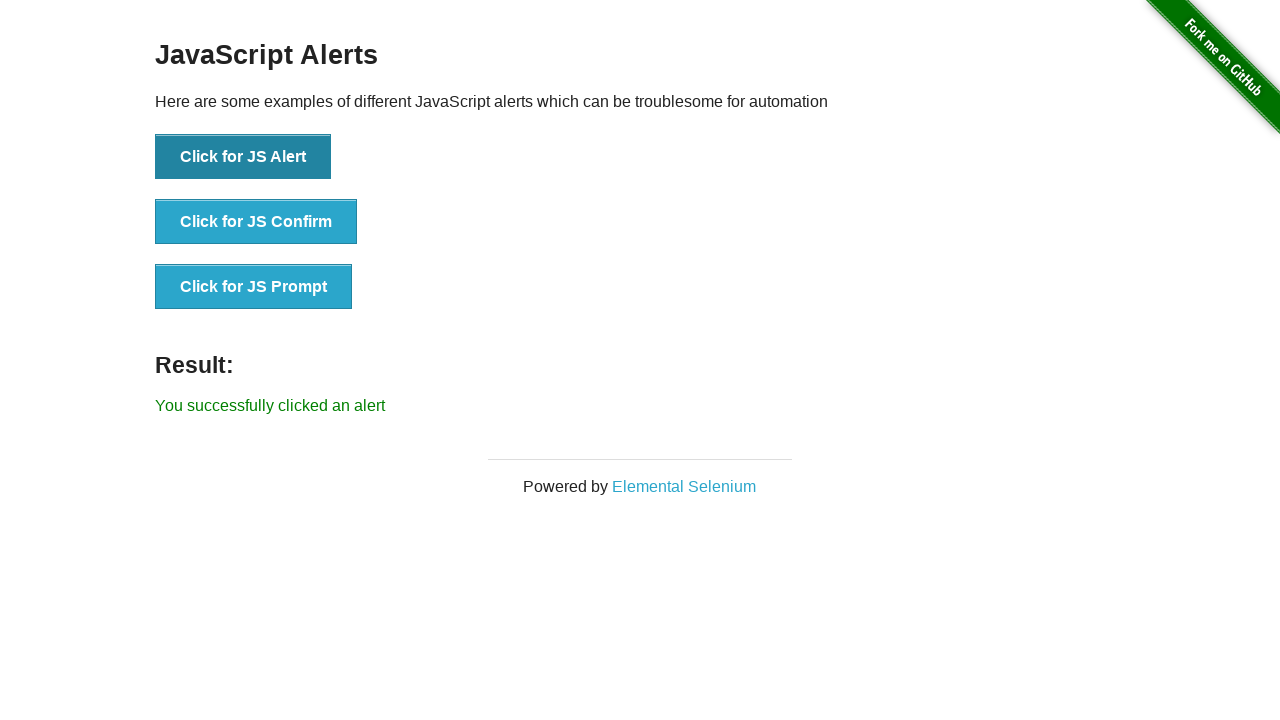